Tests the right-click action on a button and verifies the right click message appears

Starting URL: https://demoqa.com/buttons

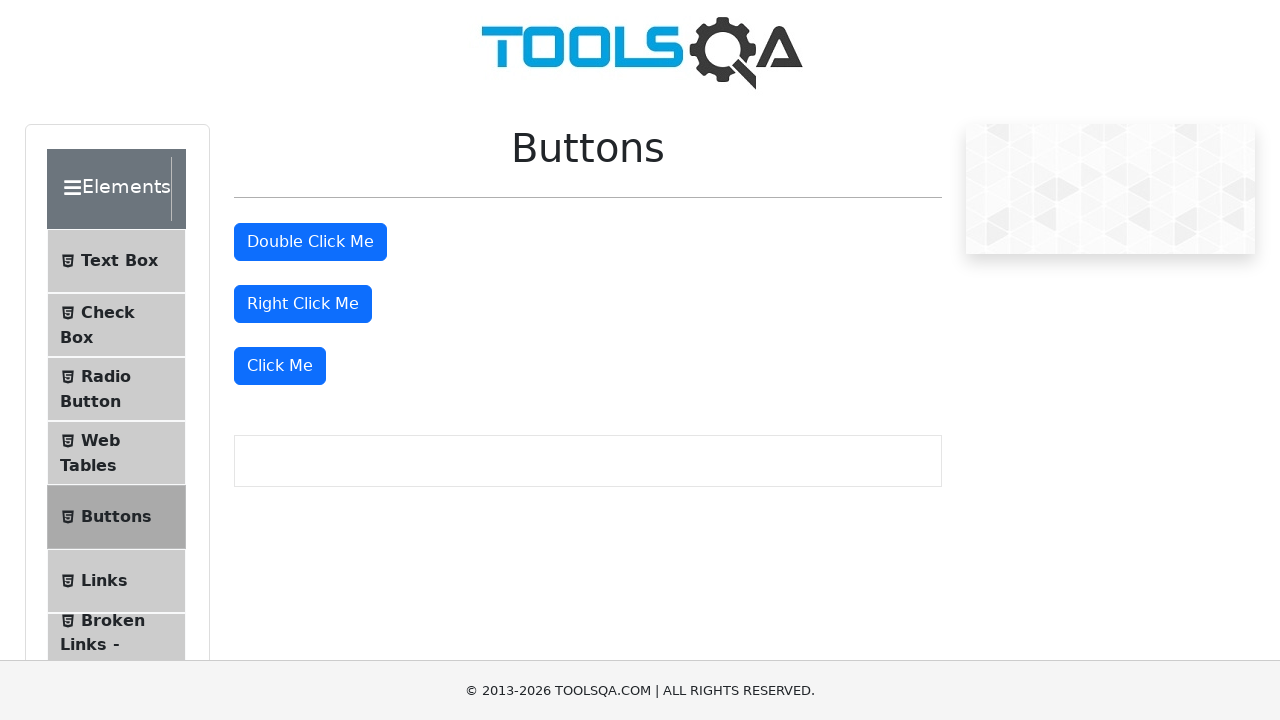

Right-clicked the right-click button at (303, 304) on #rightClickBtn
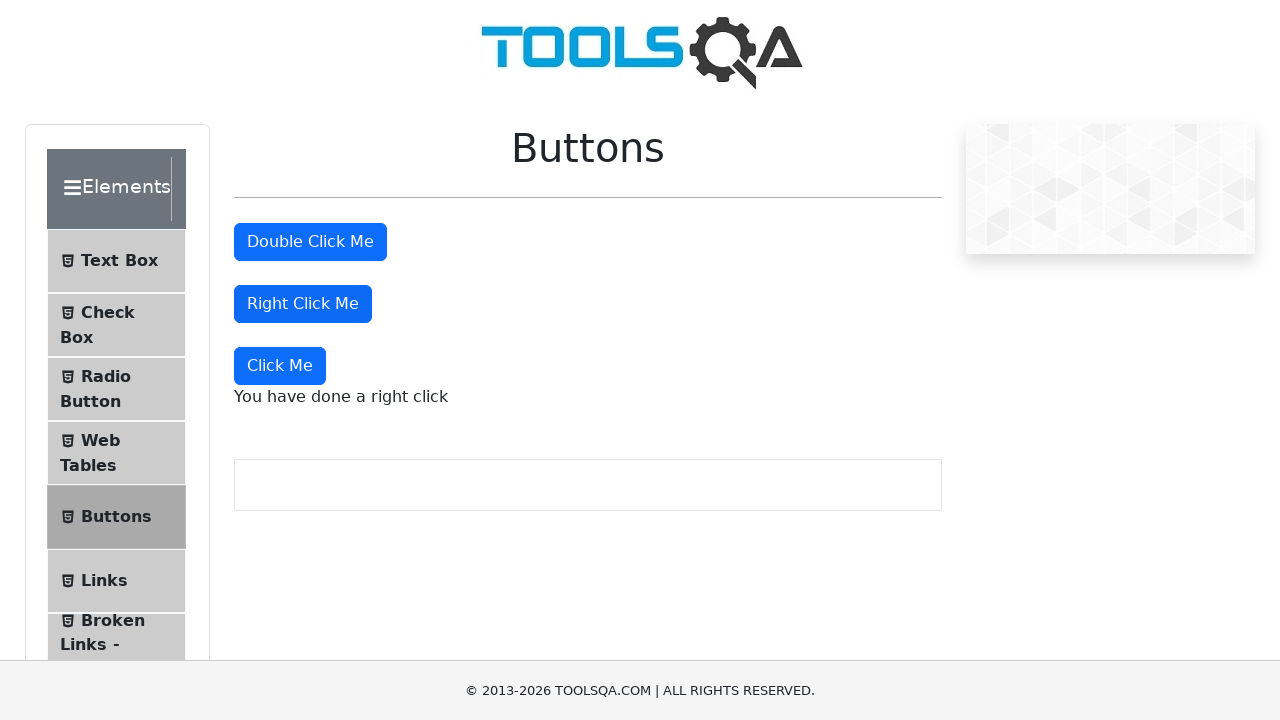

Right-click message appeared on the page
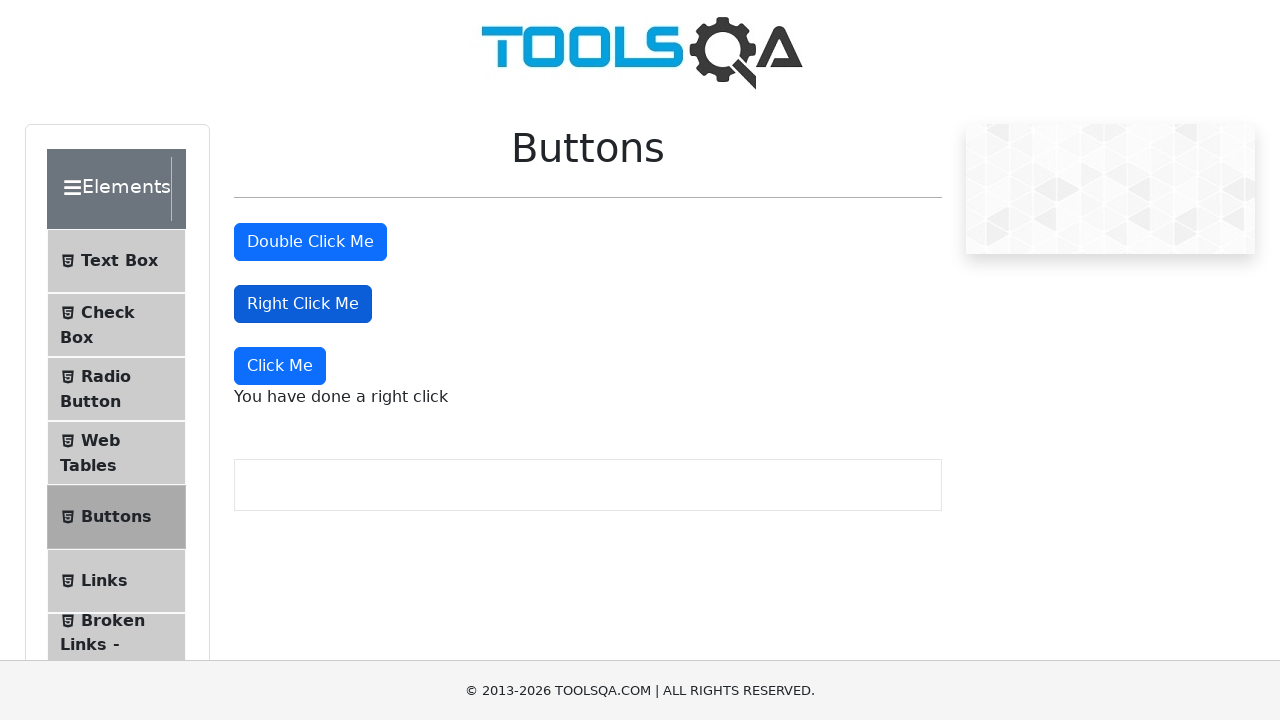

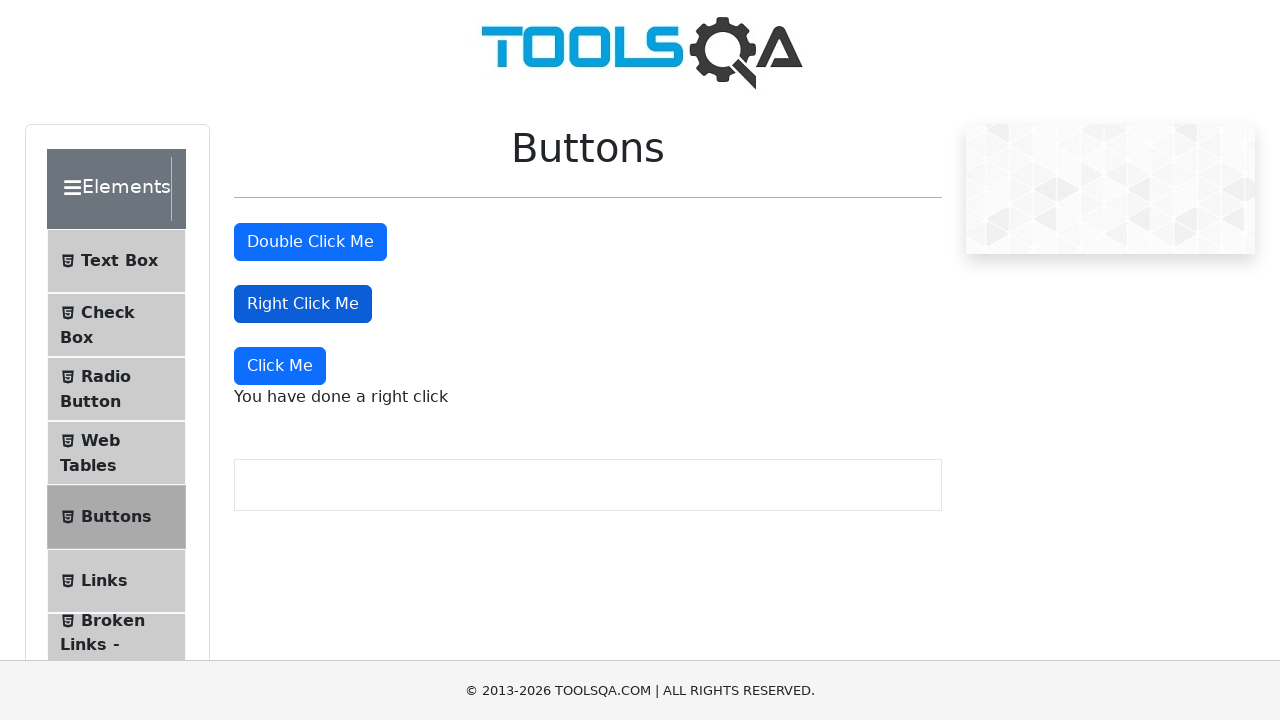